Tests the sorting functionality of a product table by comparing alphabetically sorted items

Starting URL: https://rahulshettyacademy.com/seleniumPractise/#/offers

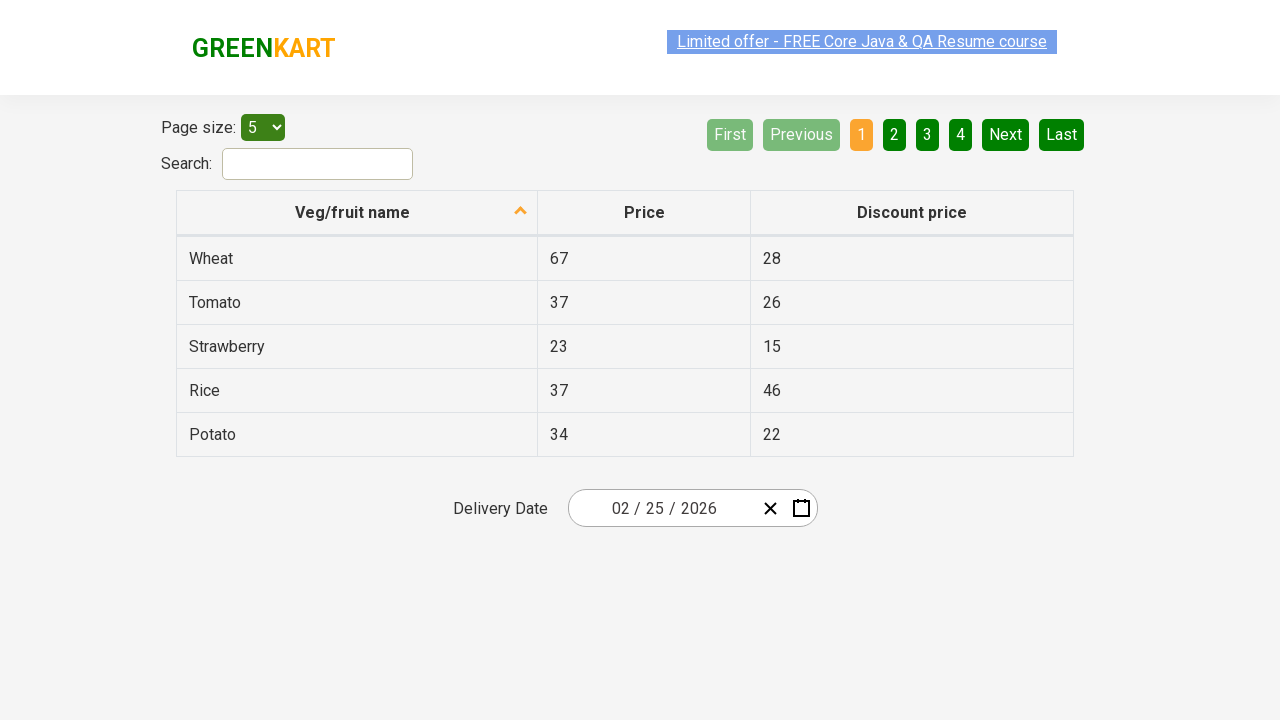

Selected page size option to display 20 items on div select#page-menu
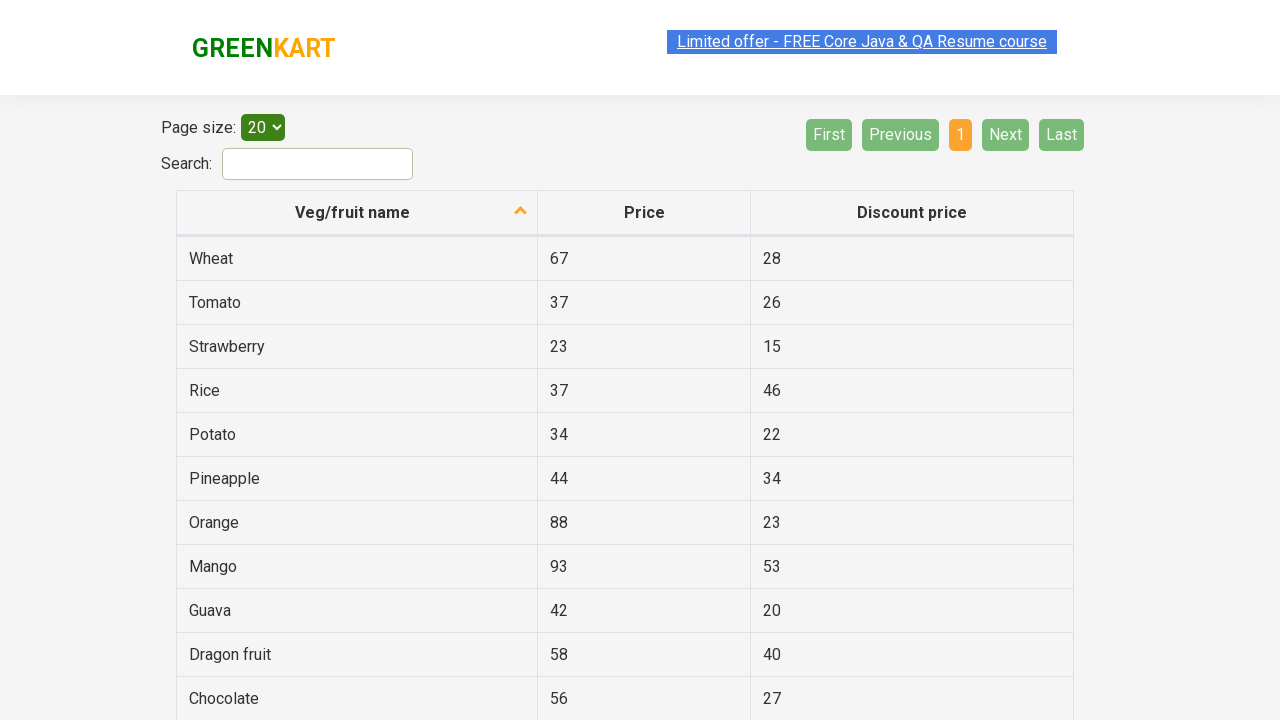

Table items loaded successfully
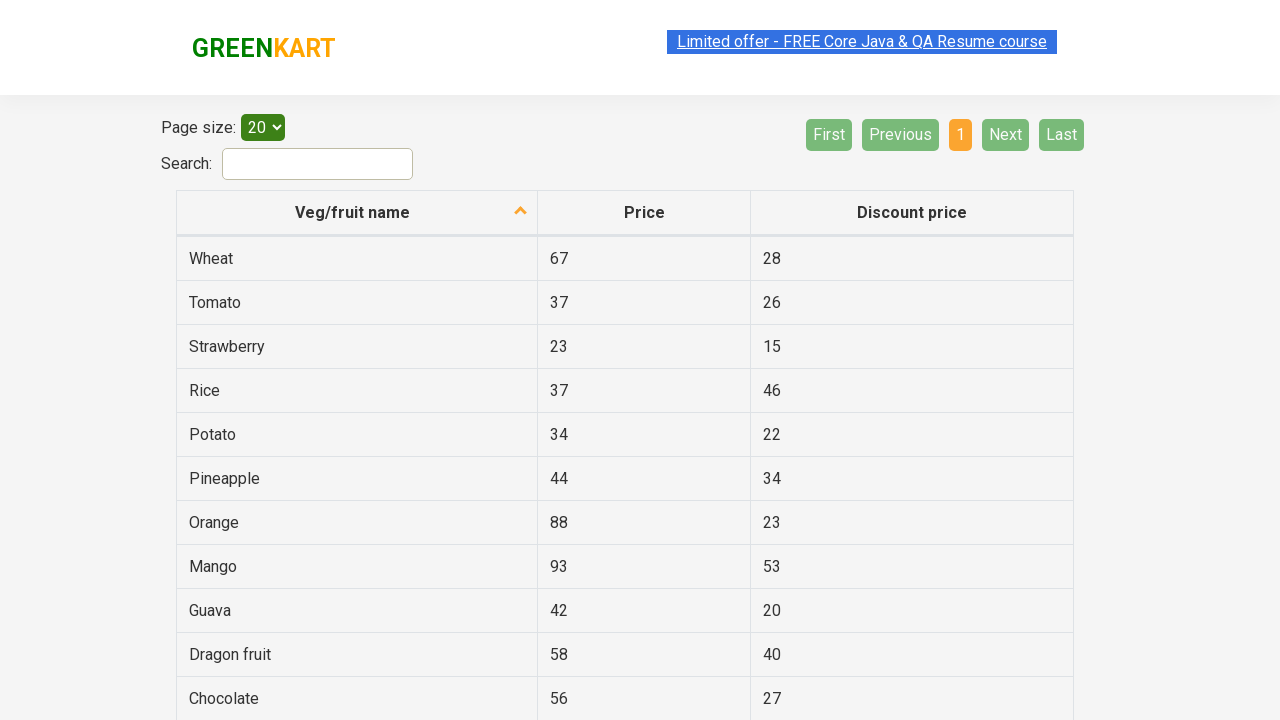

Clicked fruit name column header to sort items alphabetically at (357, 213) on th[aria-label *= 'fruit name']
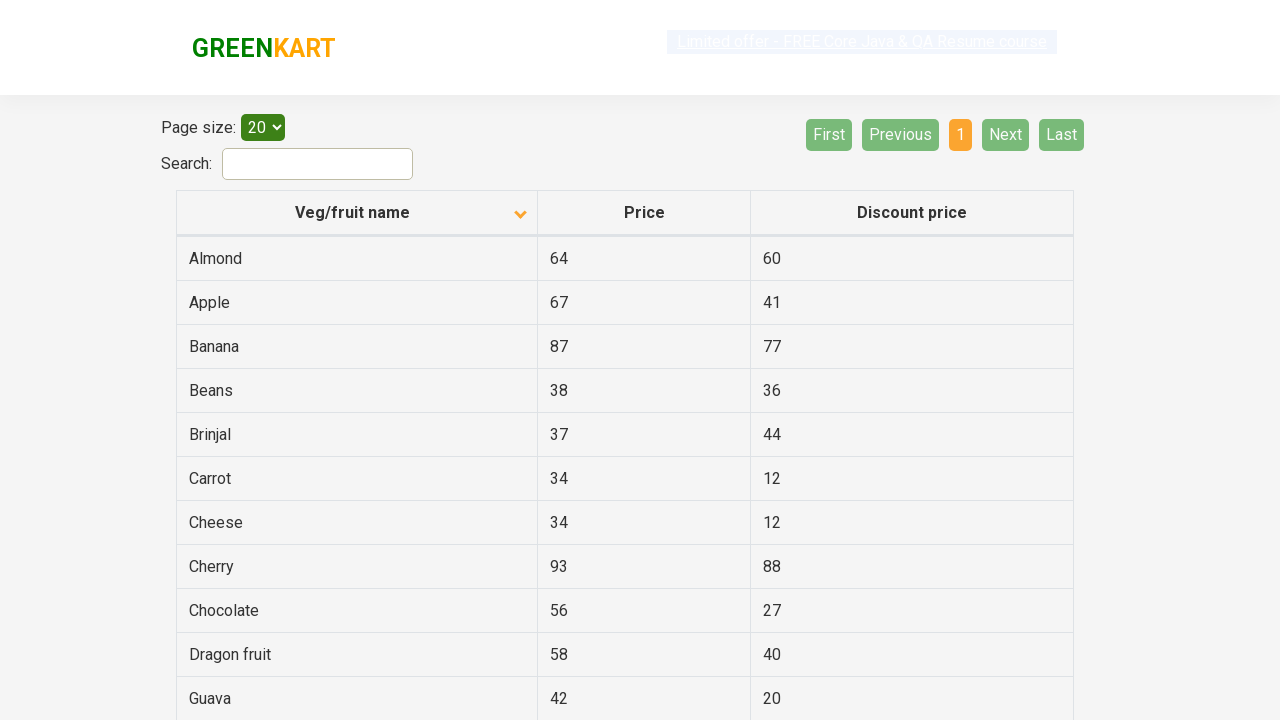

Sorted table items appeared on page
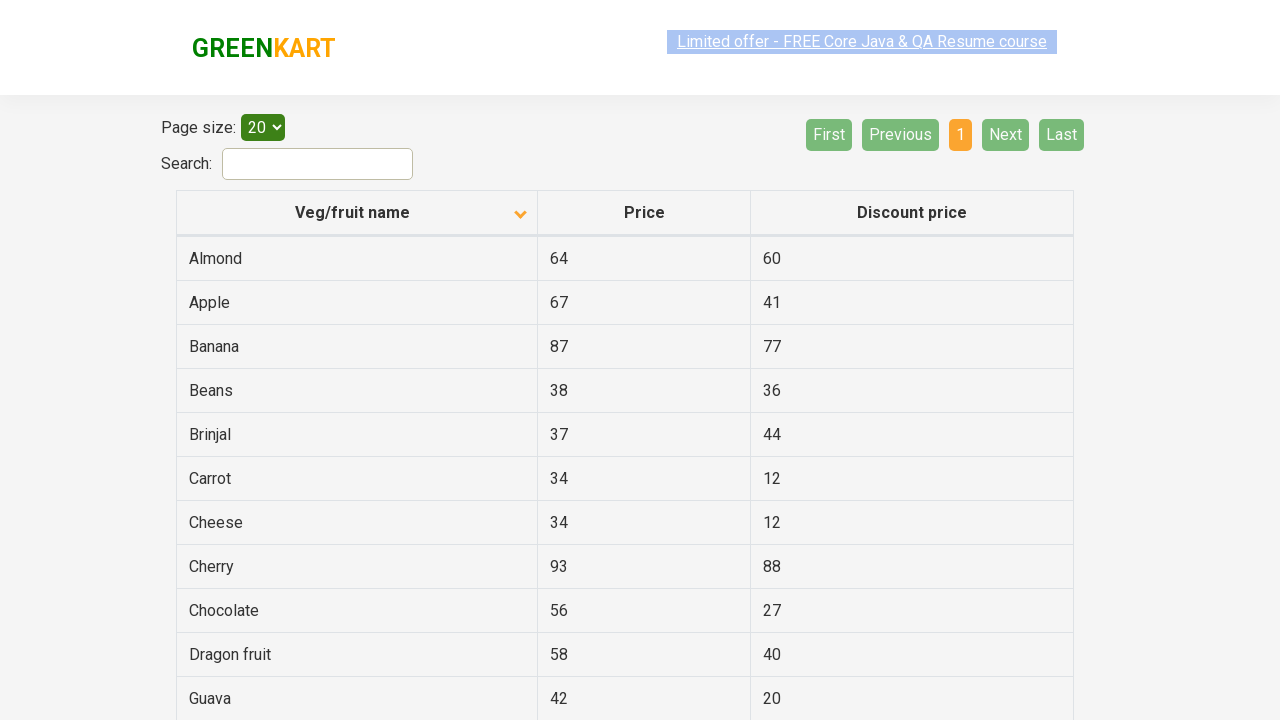

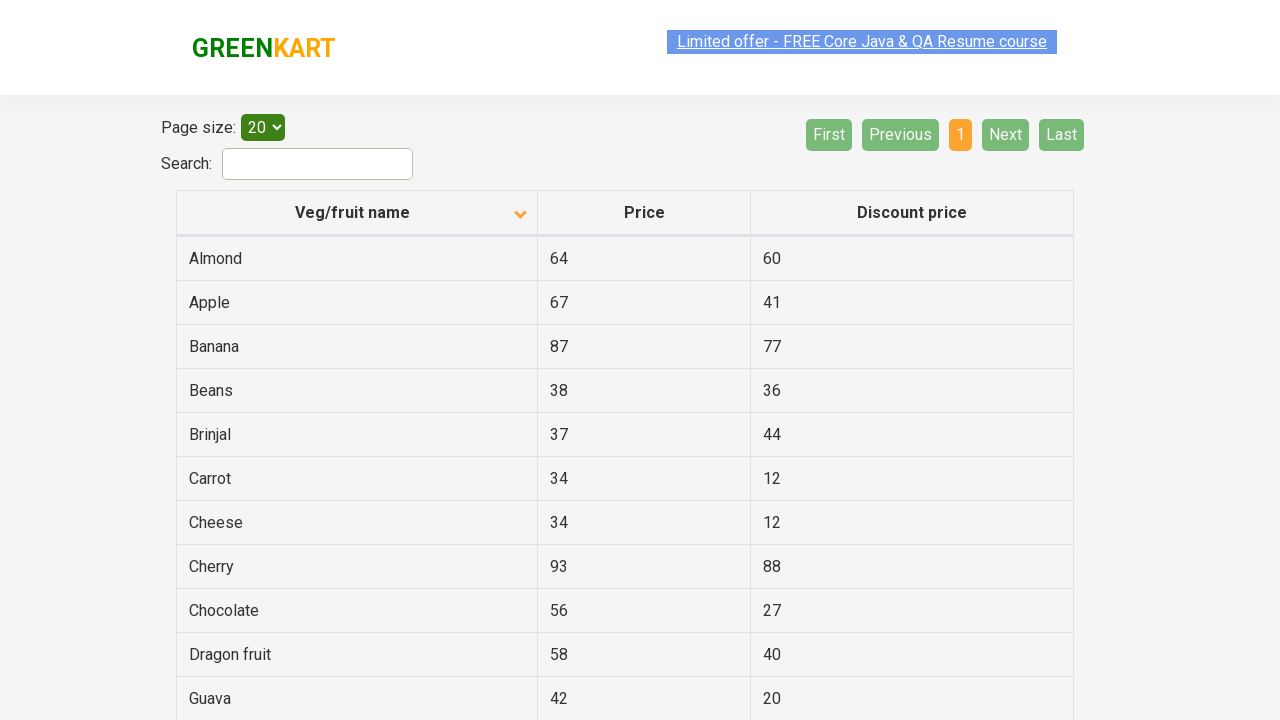